Navigates to a login practice page and verifies the page title

Starting URL: https://rahulshettyacademy.com/loginpagepractise

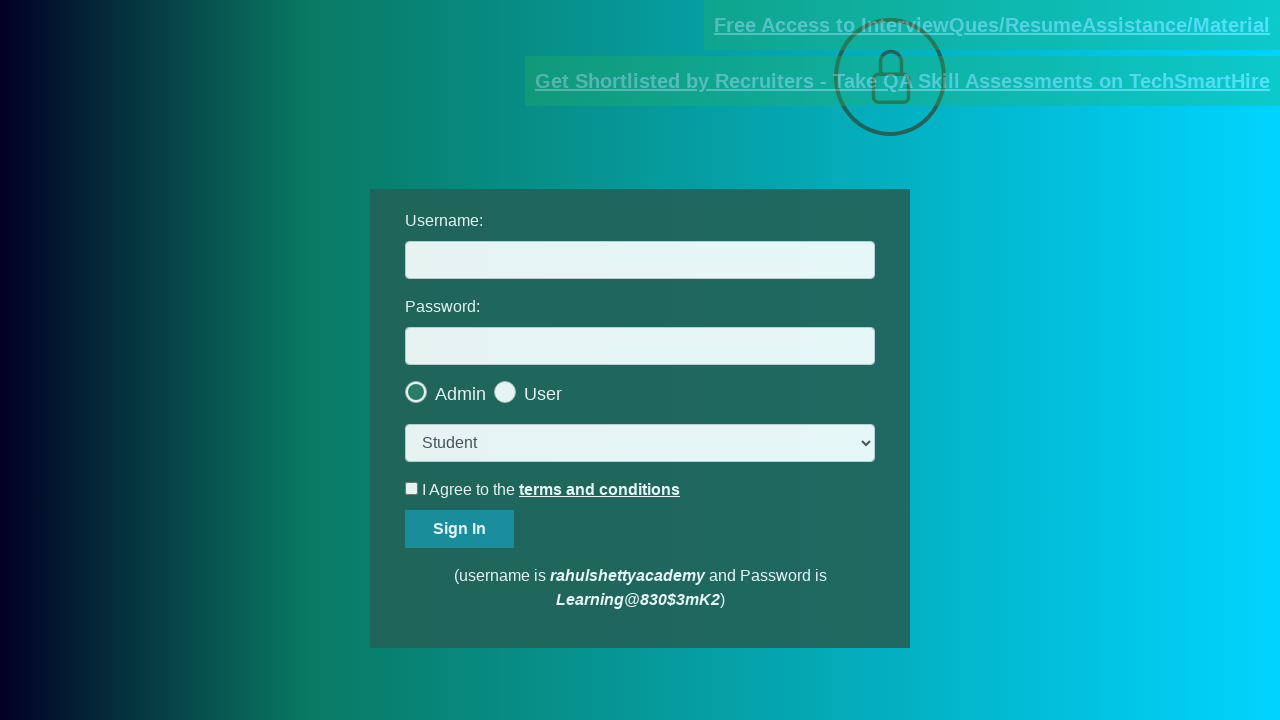

Waited for page DOM content to load
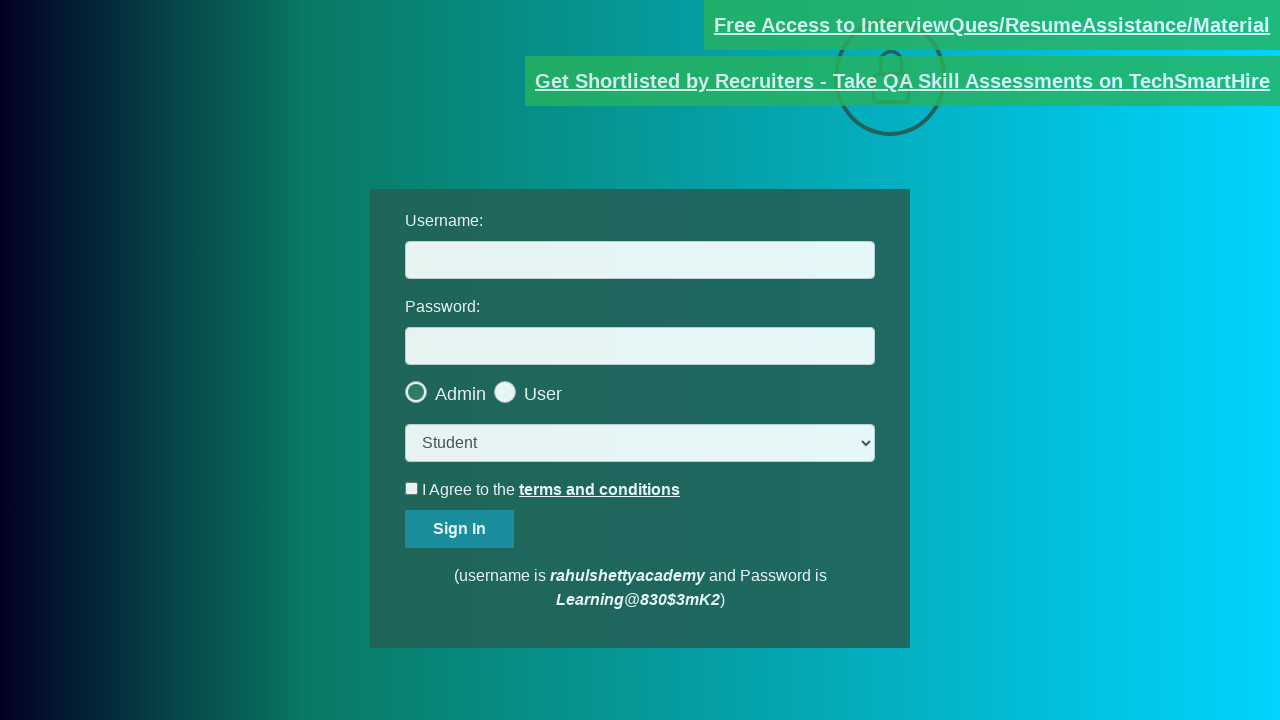

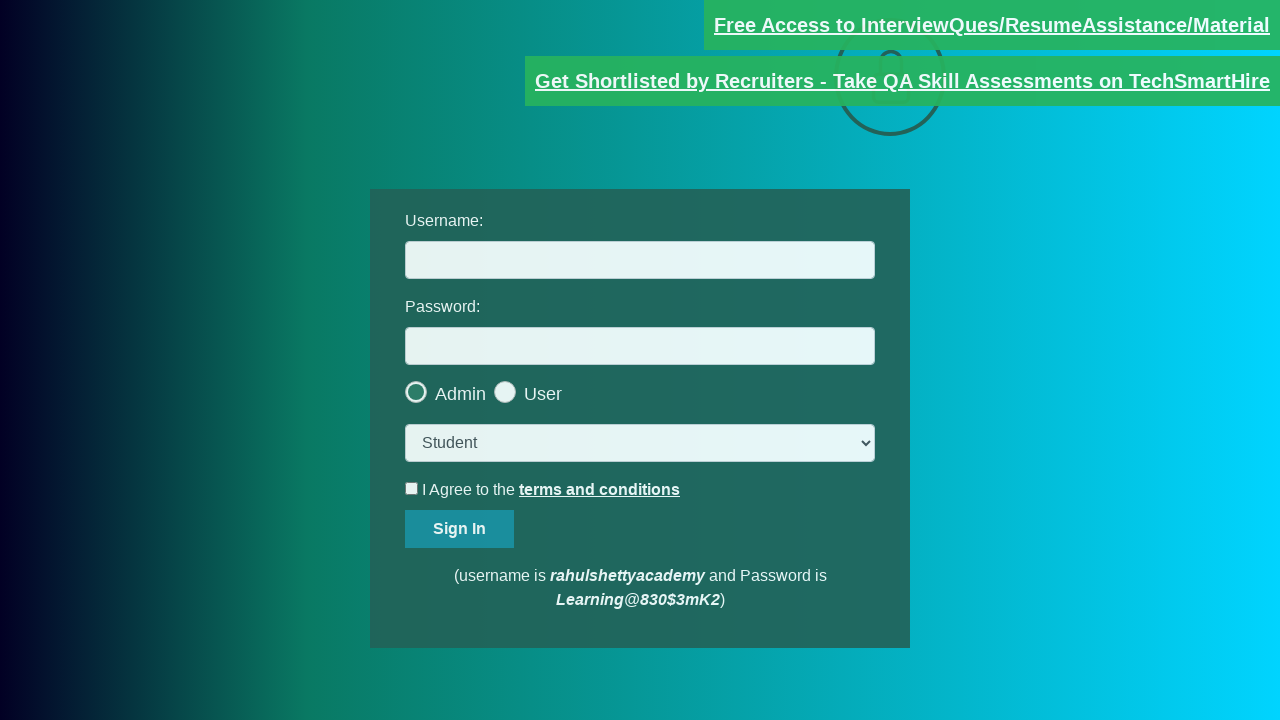